Tests checkout button click and verifies navigation to checkout form page

Starting URL: https://webshop-agil-testautomatiserare.netlify.app/

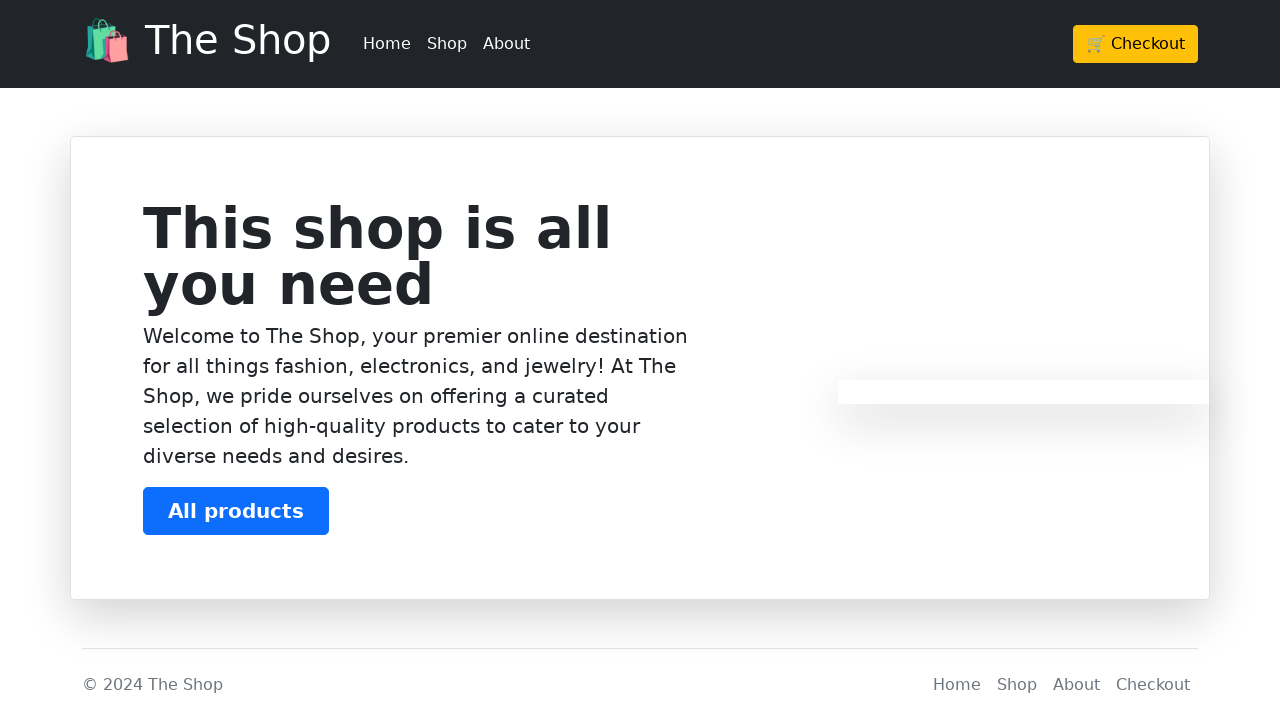

Clicked checkout button at (1136, 44) on .btn-warning
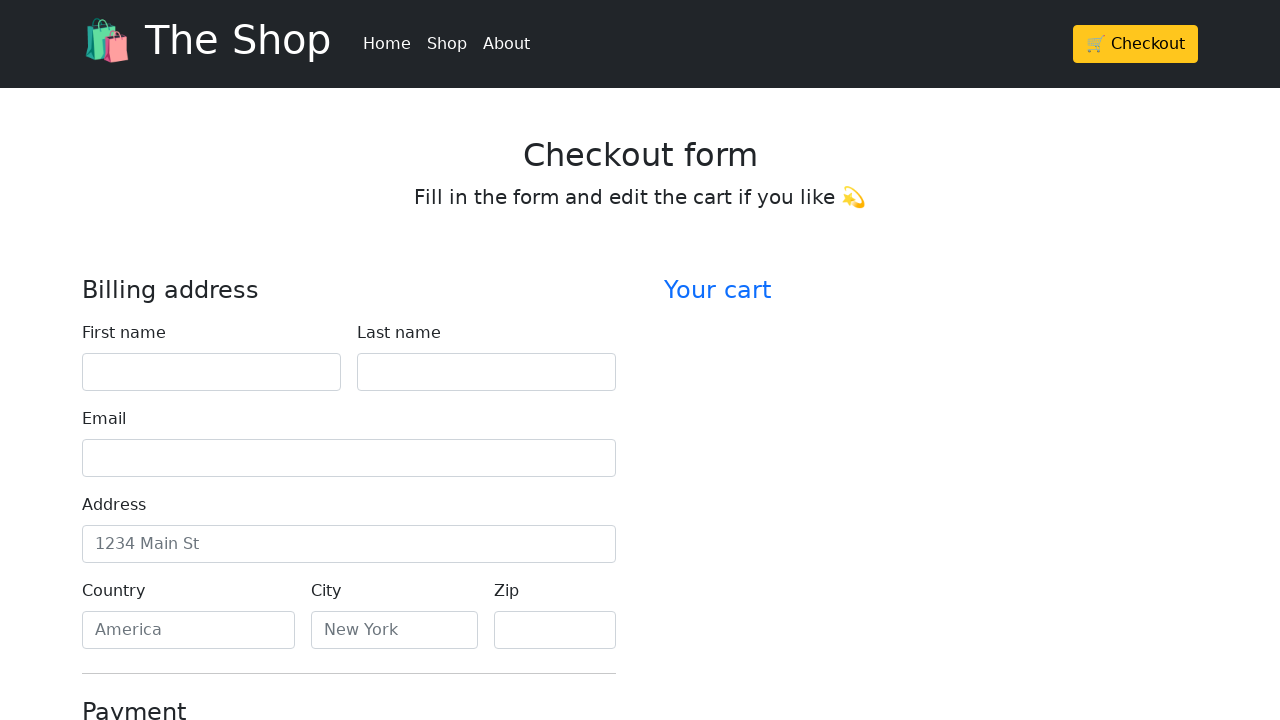

Located checkout form heading element
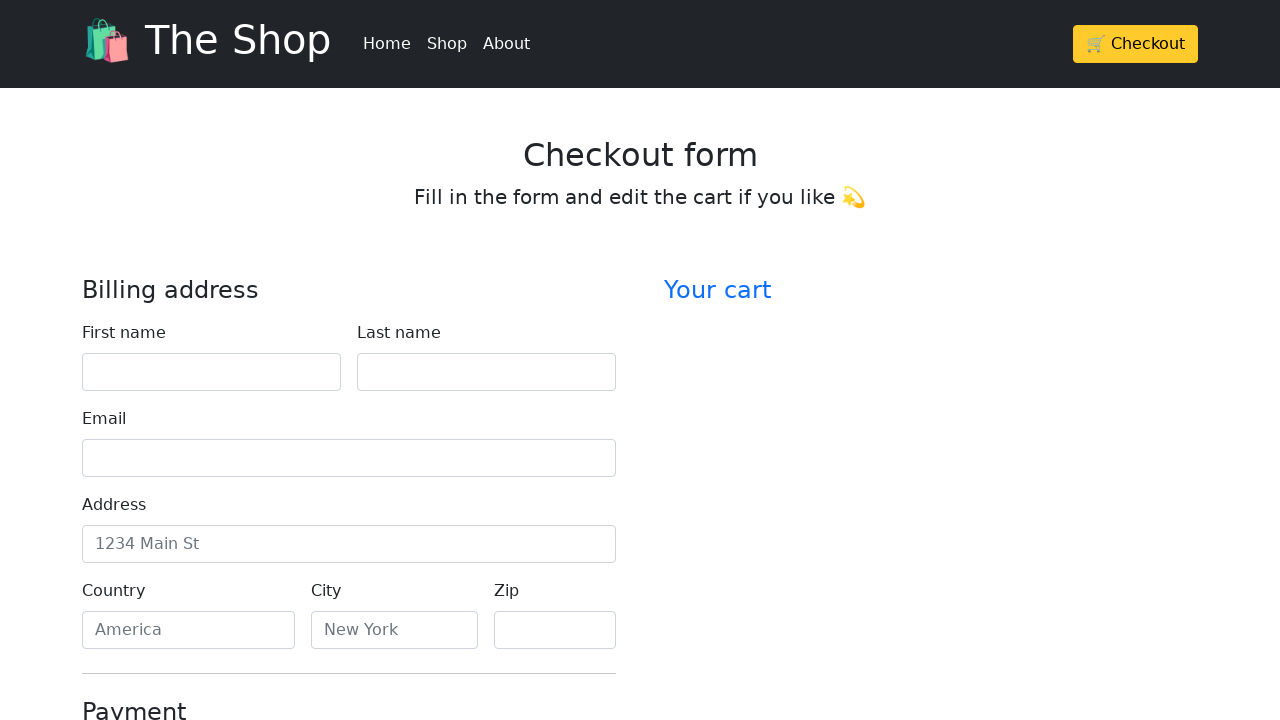

Verified checkout form heading text matches 'Checkout form'
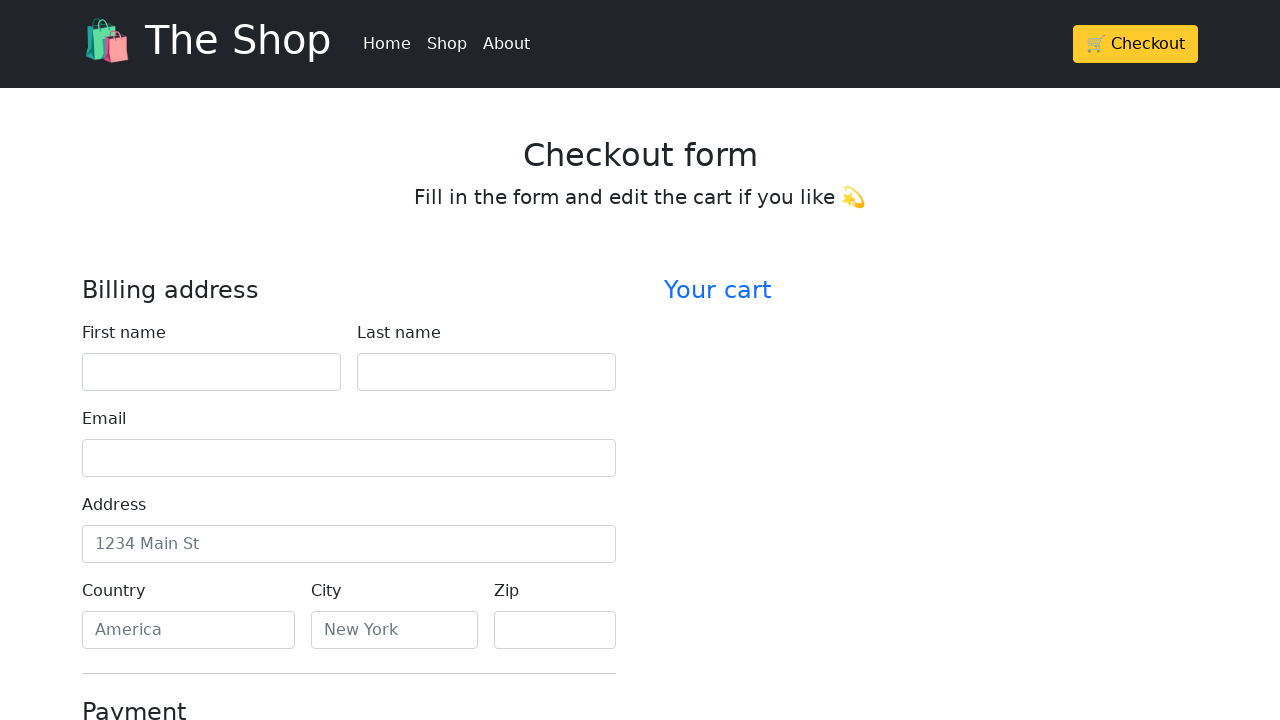

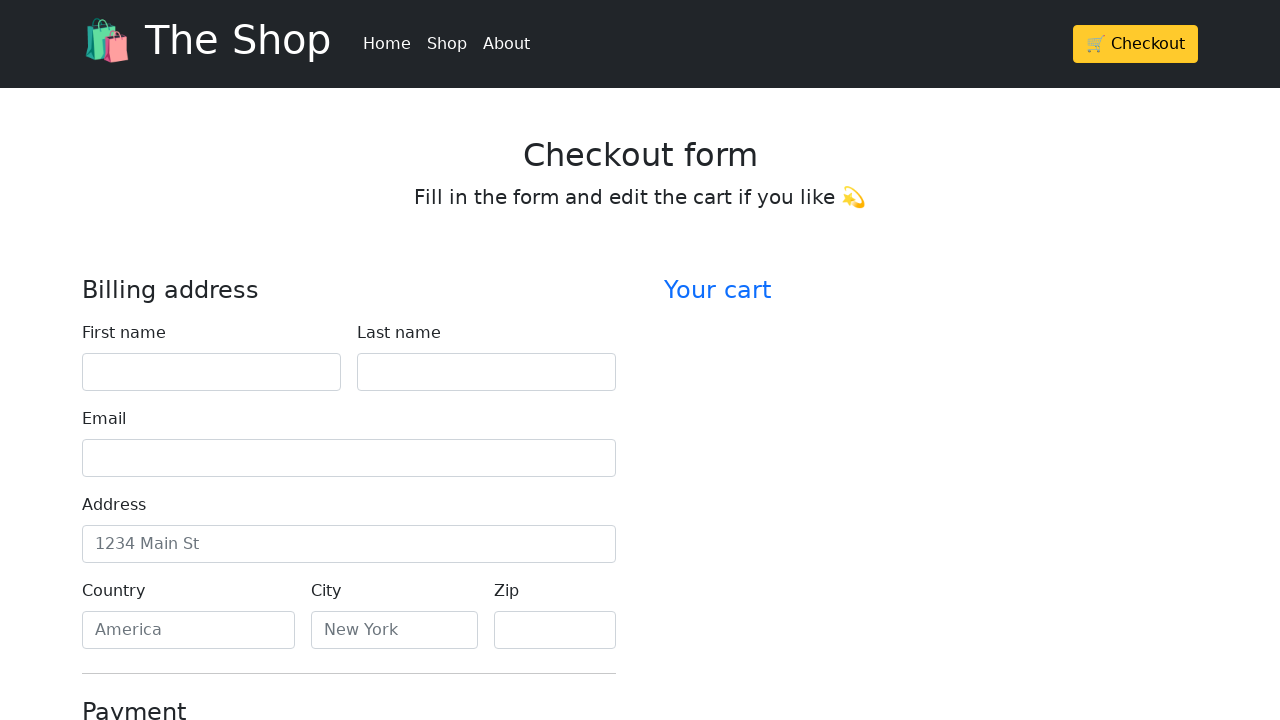